Tests JavaScript alert prompt functionality by clicking the prompt button, entering text into the alert, and verifying the result message

Starting URL: http://the-internet.herokuapp.com/javascript_alerts

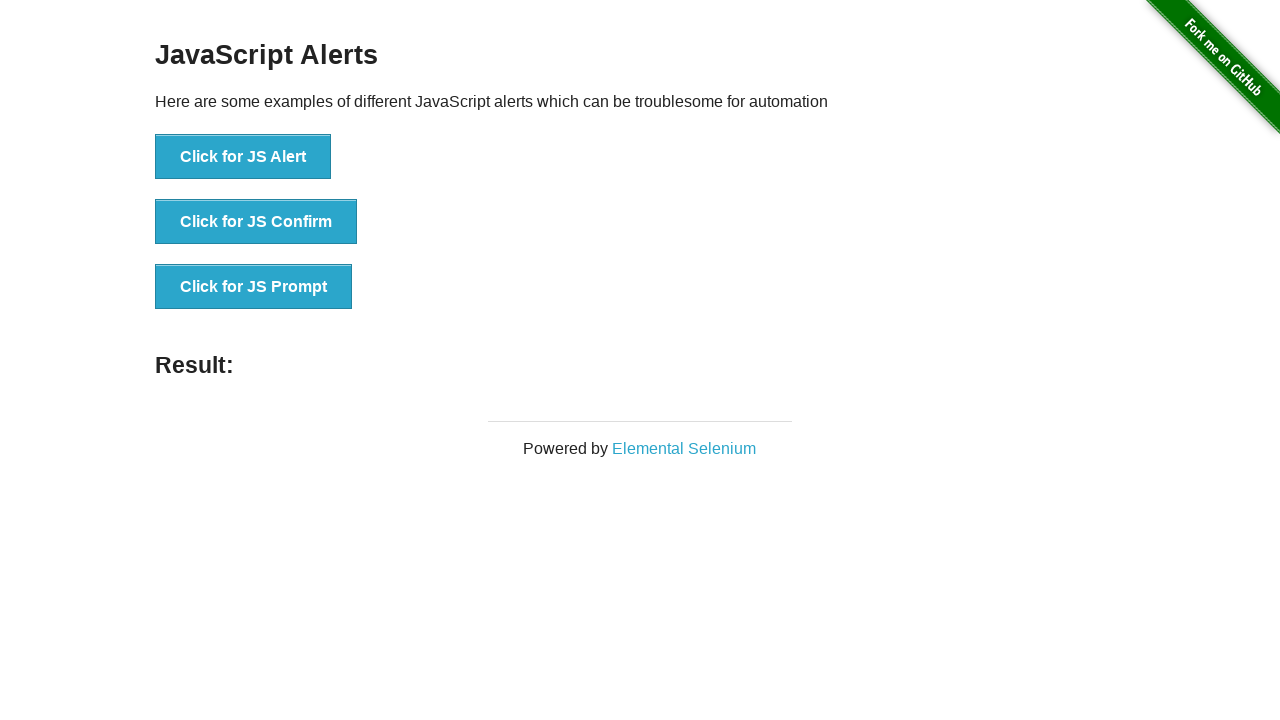

Clicked the JS Prompt button at (254, 287) on xpath=//button[contains(text(),'Click for JS Prompt')]
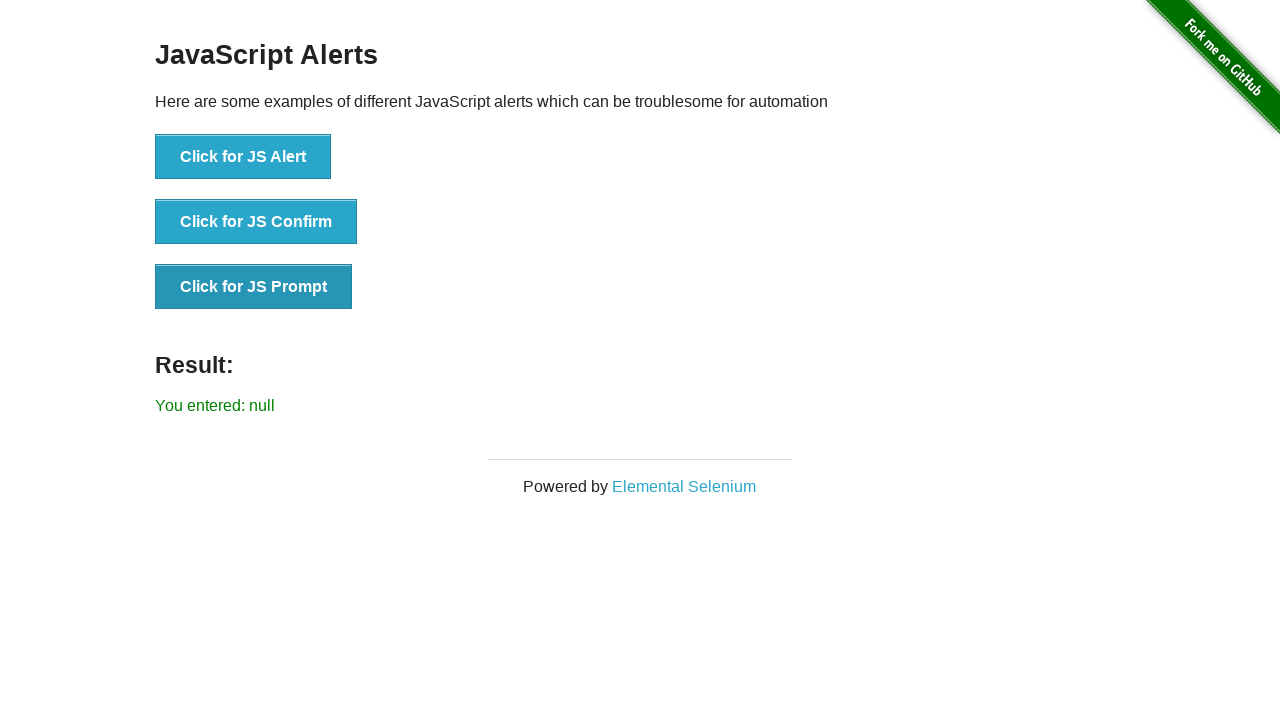

Set up dialog handler to accept prompt with text 'manh dao'
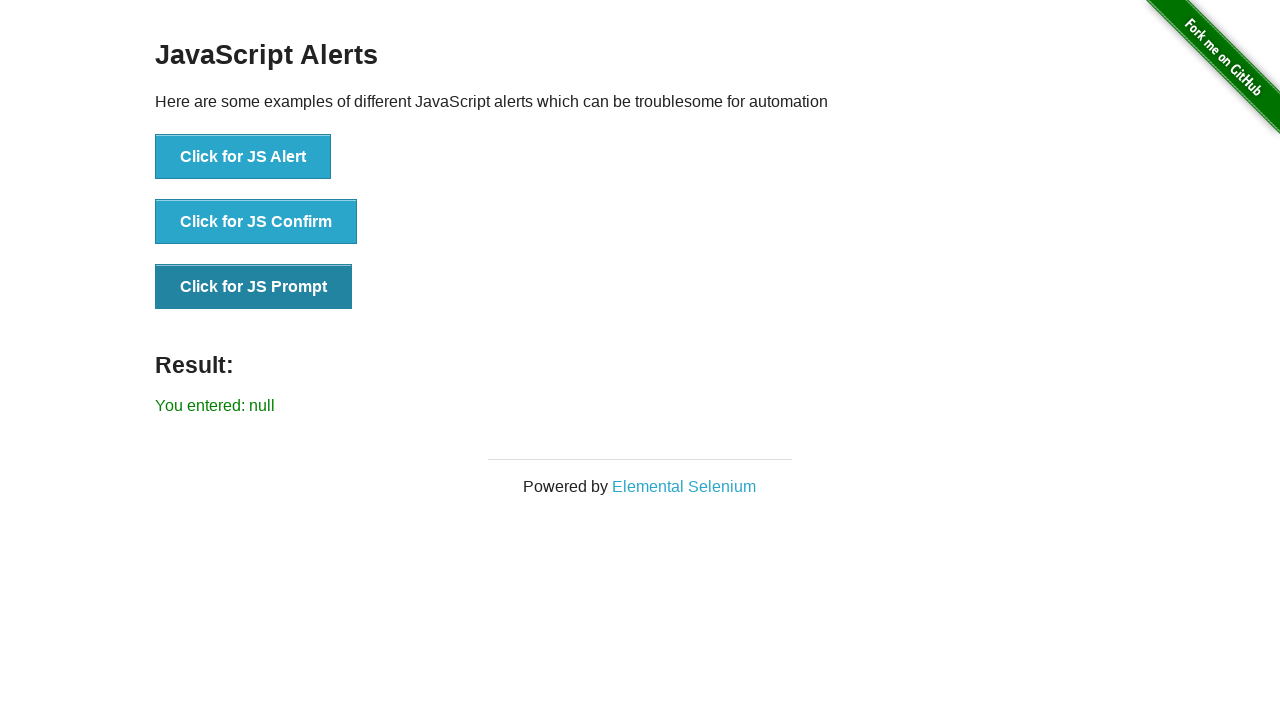

Clicked the JS Prompt button again to trigger dialog at (254, 287) on xpath=//button[contains(text(),'Click for JS Prompt')]
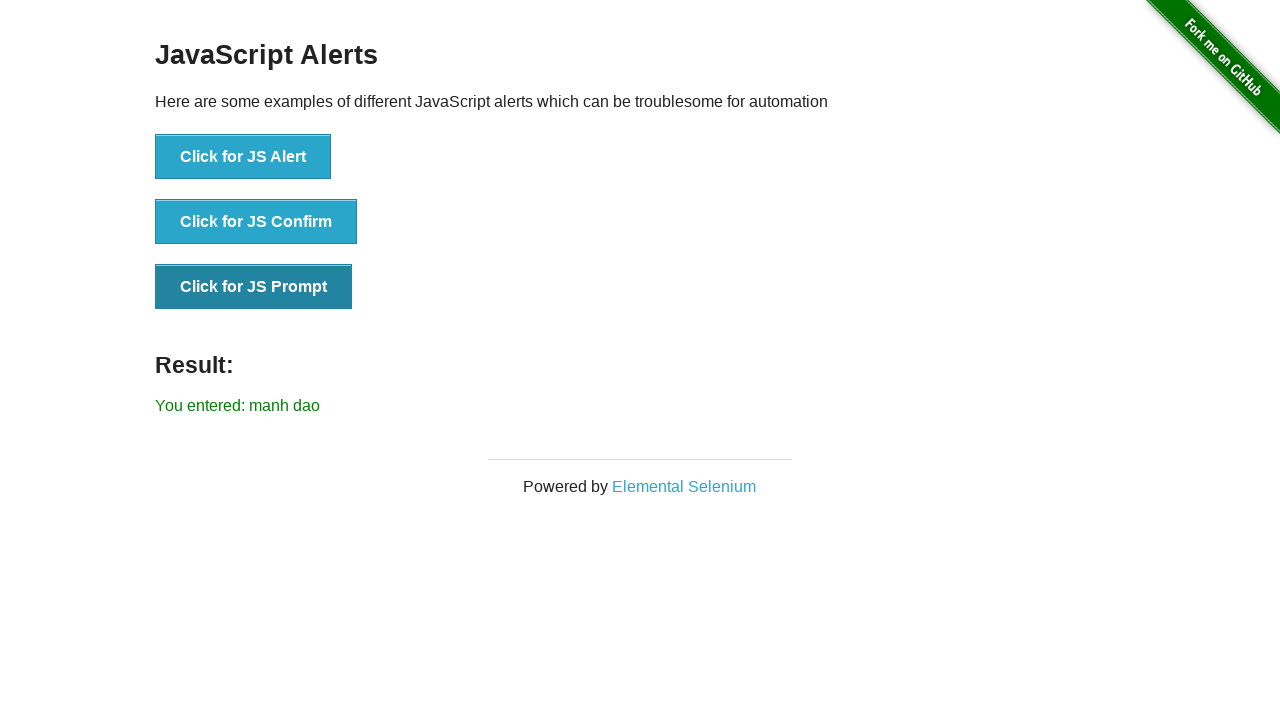

Result message element loaded
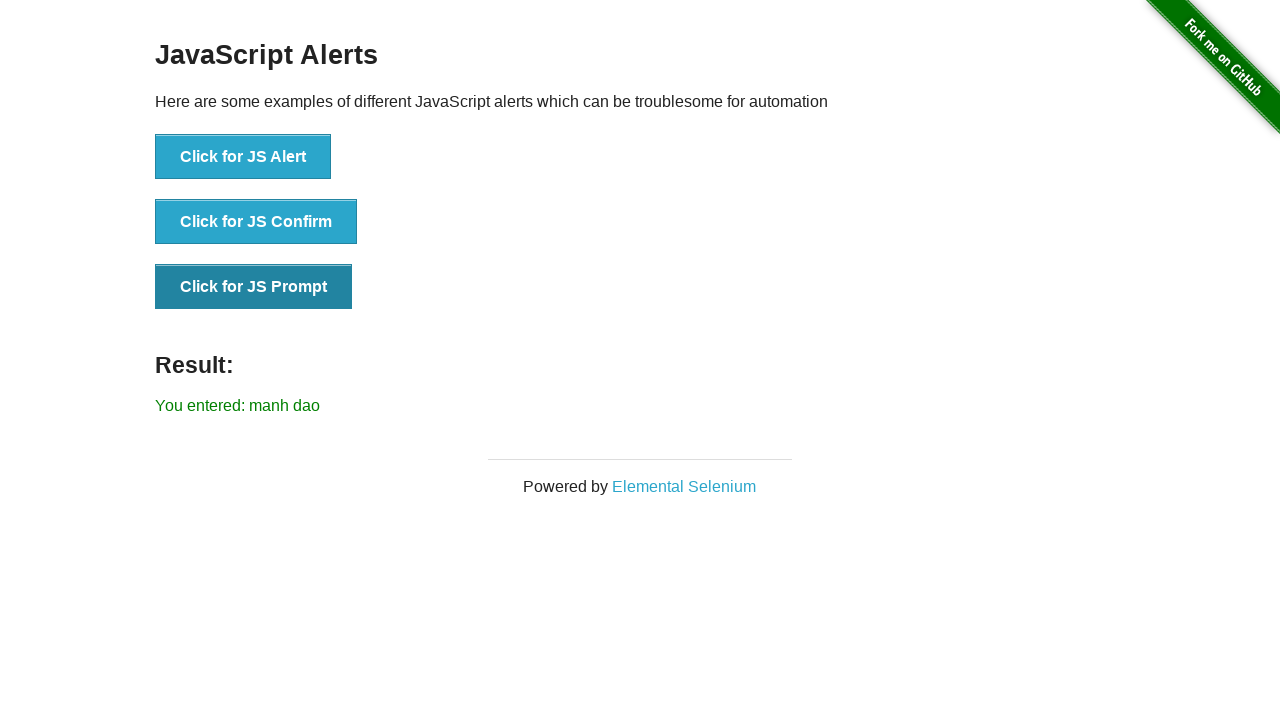

Retrieved result text: 'You entered: manh dao'
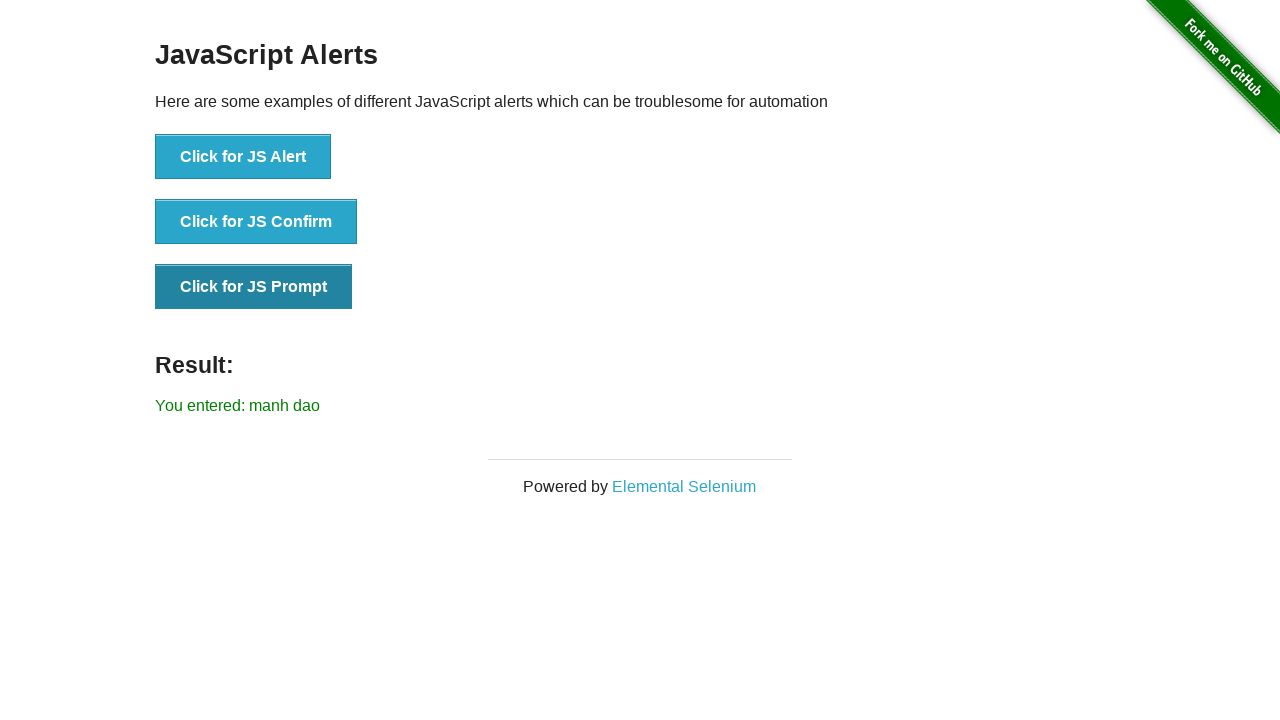

Verified result text matches expected value 'You entered: manh dao'
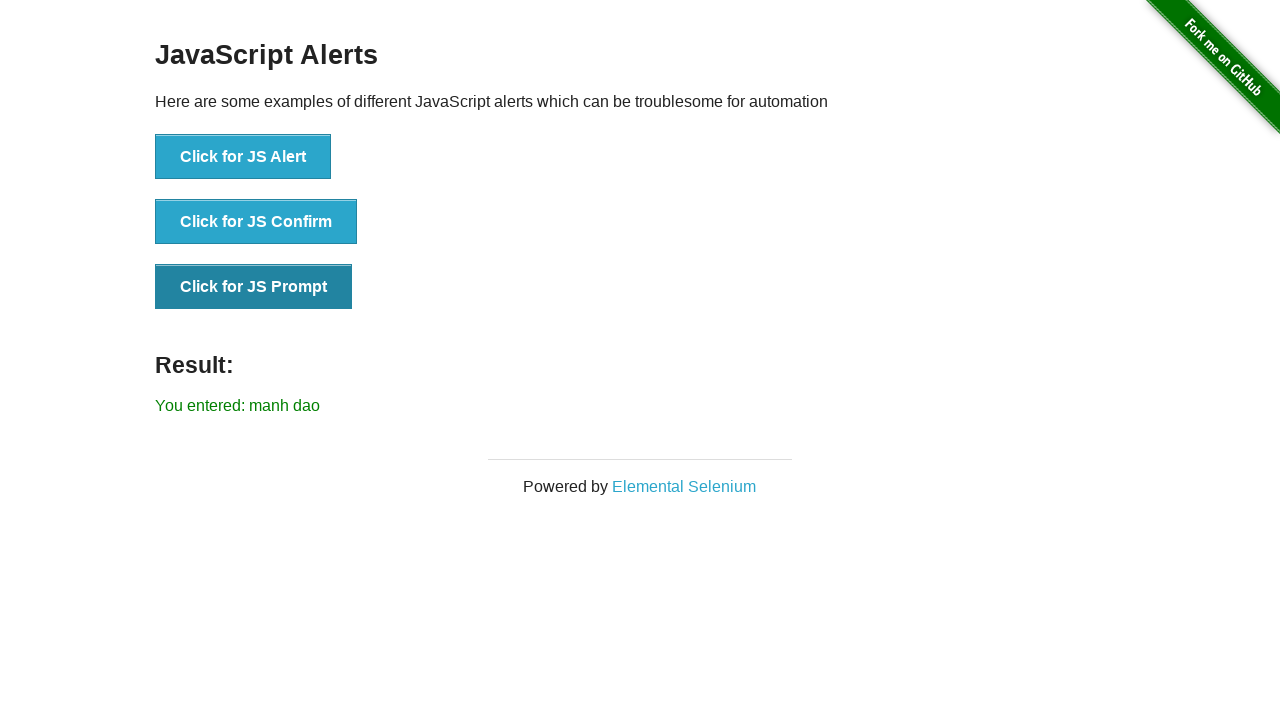

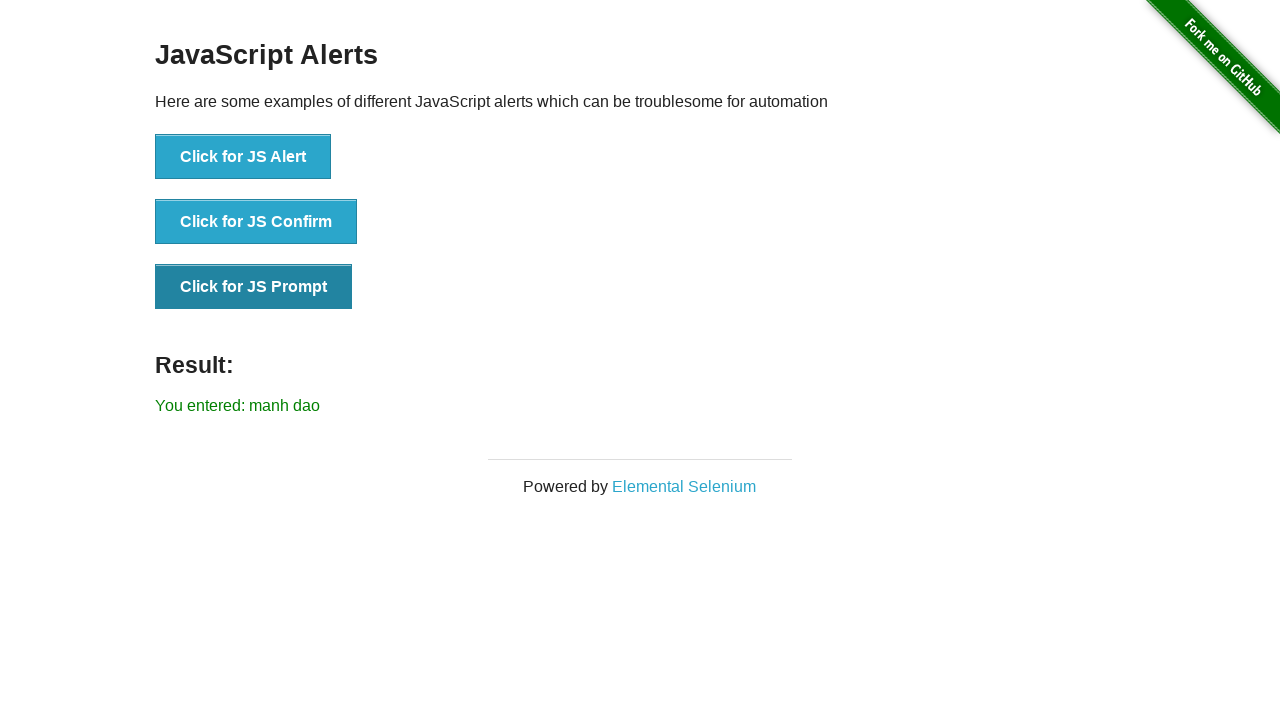